Opens the Buttons section and triggers double click, right click, and regular click actions to verify the corresponding messages are displayed.

Starting URL: https://demoqa.com/elements

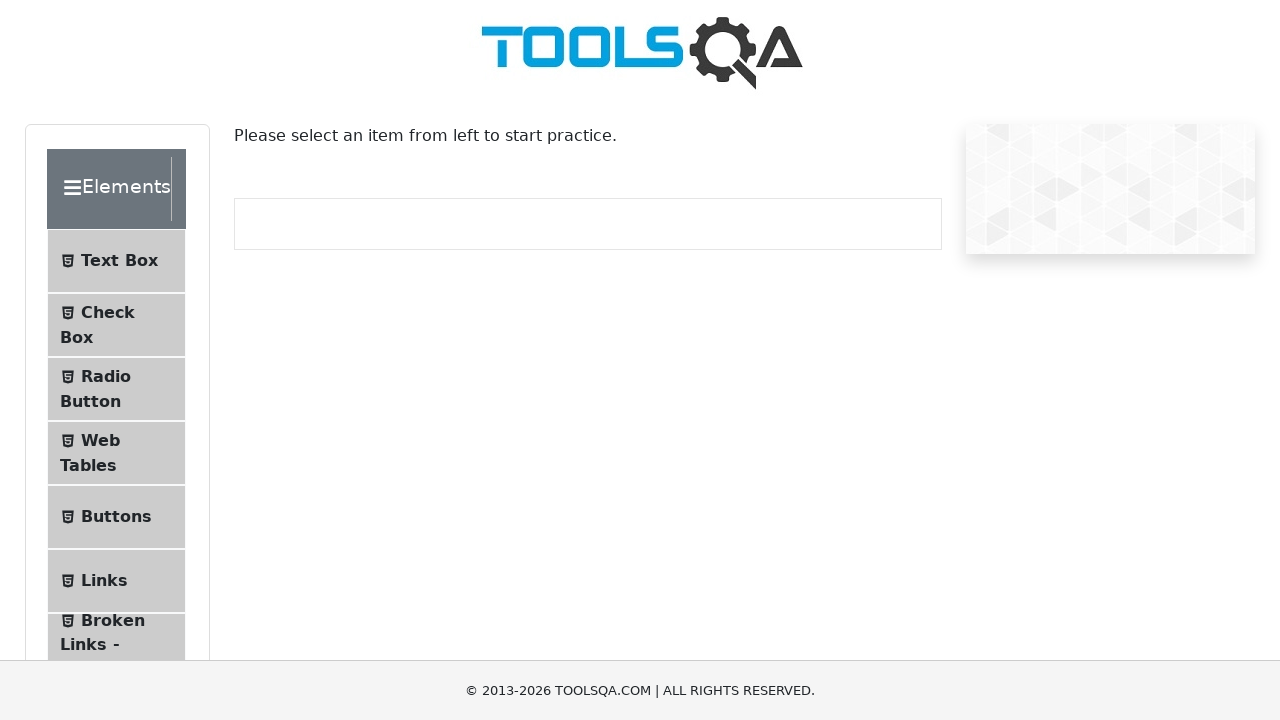

Clicked on Buttons menu at (116, 517) on internal:text="Buttons"i
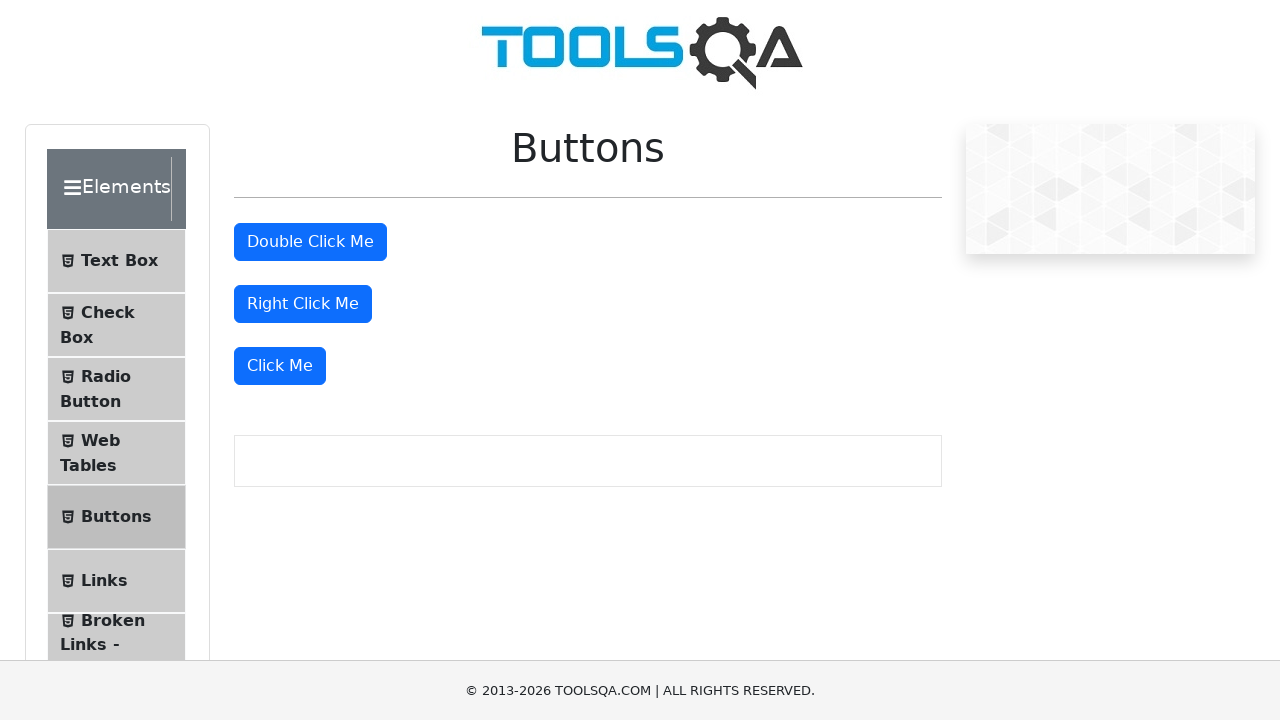

Located primary buttons
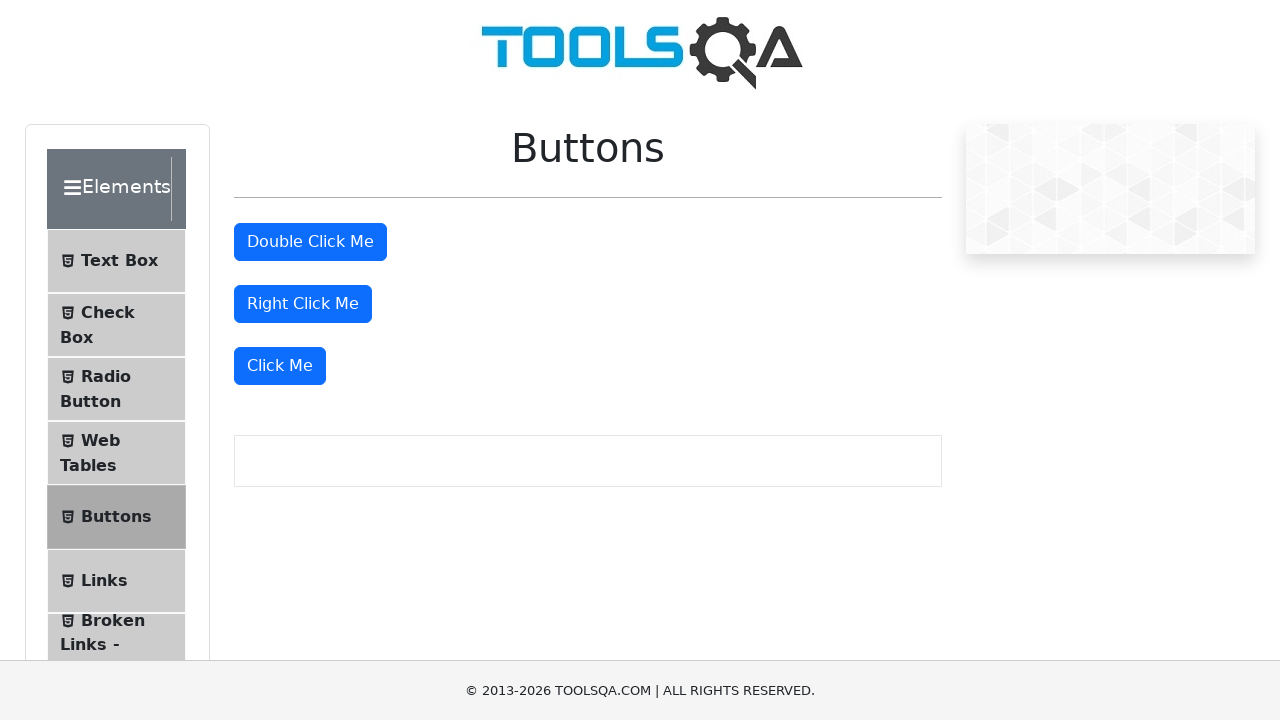

Performed double click on first button at (310, 242) on .btn-primary >> nth=0
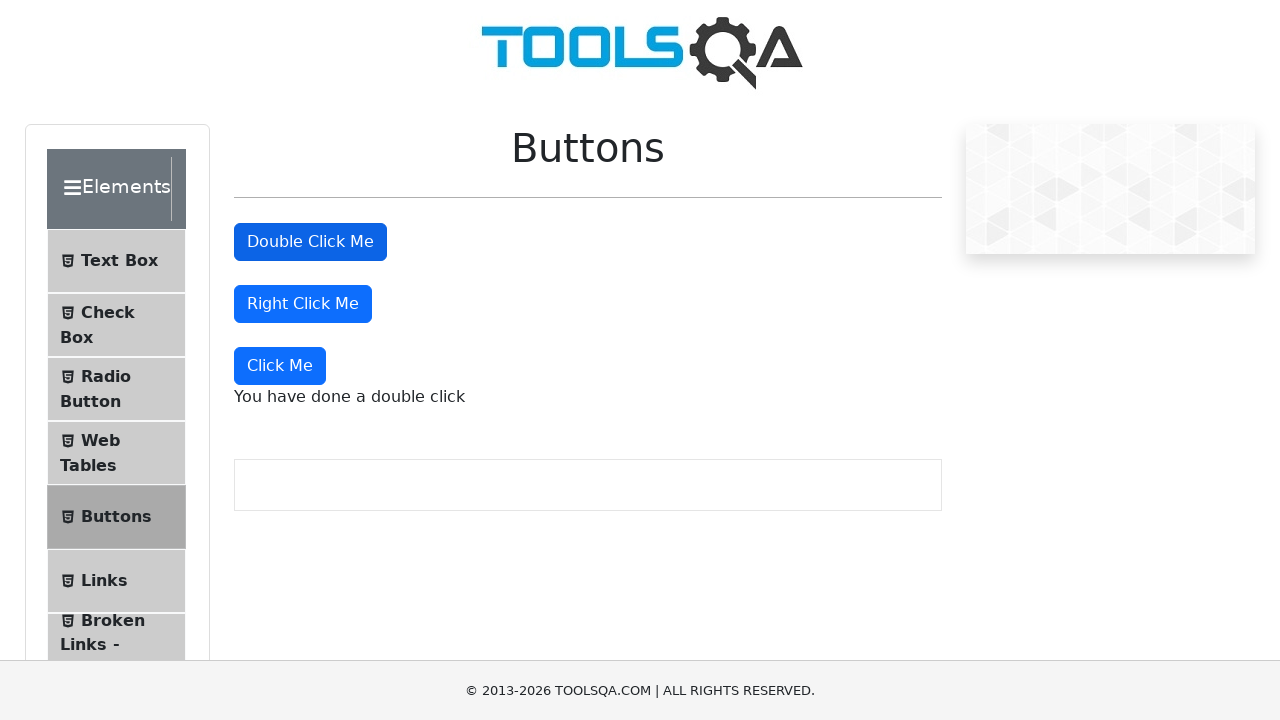

Verified double click message is displayed
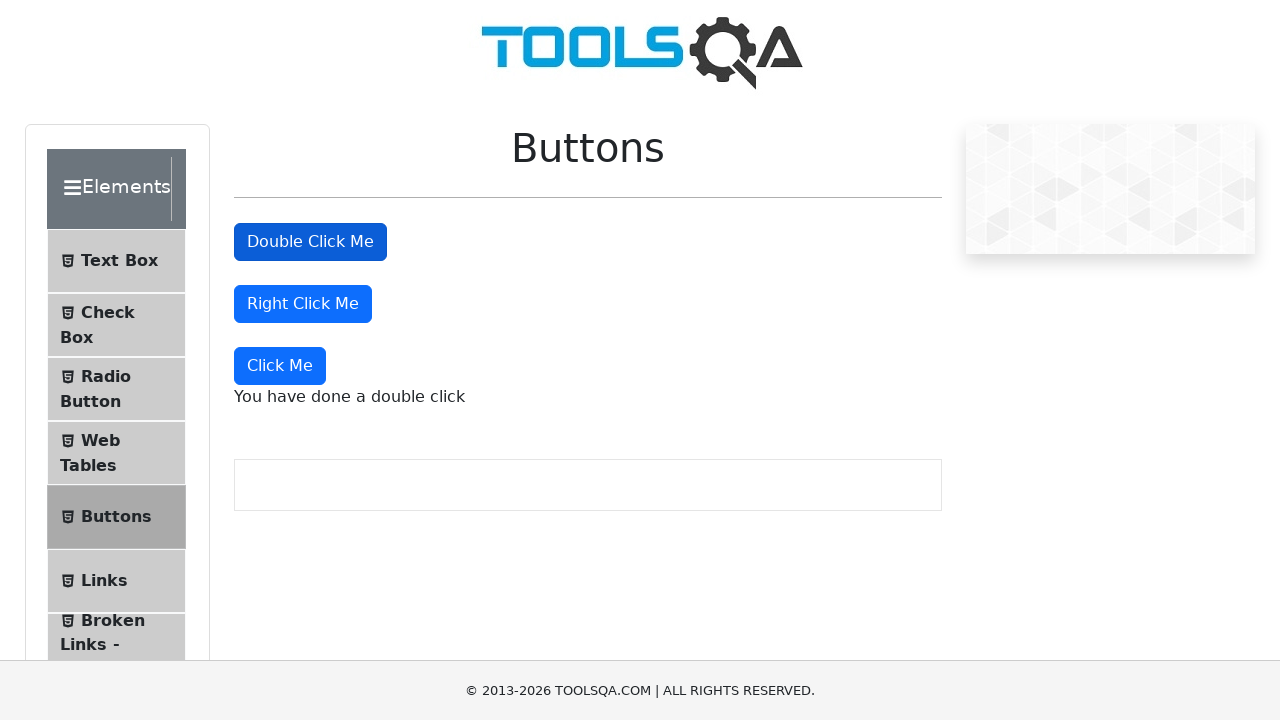

Performed right click on second button at (303, 304) on .btn-primary >> nth=1
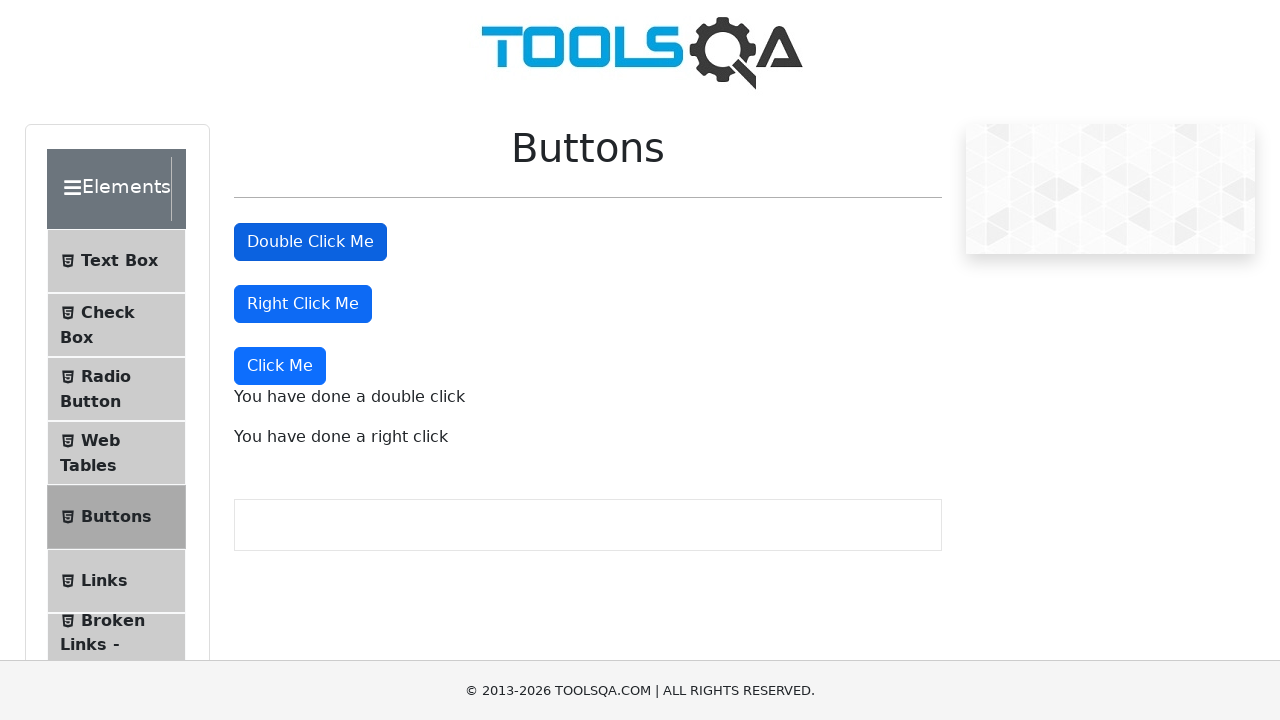

Verified right click message is displayed
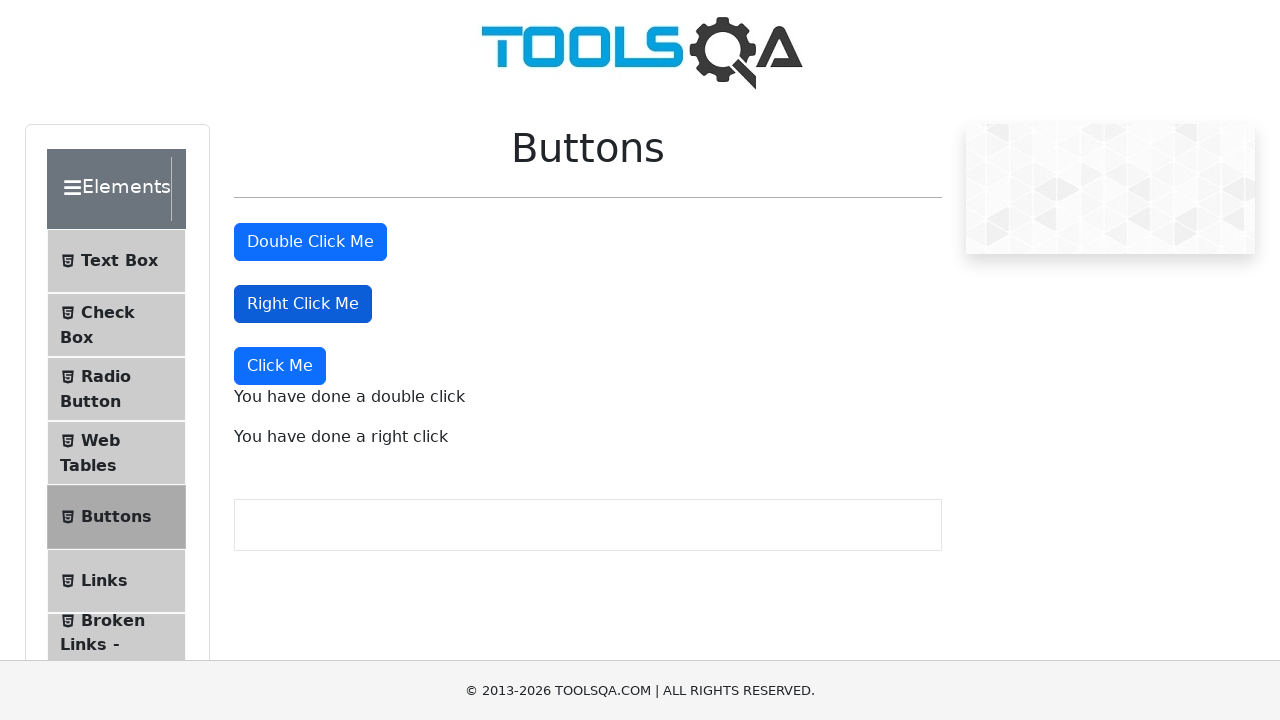

Performed regular click on third button at (280, 366) on .btn-primary >> nth=2
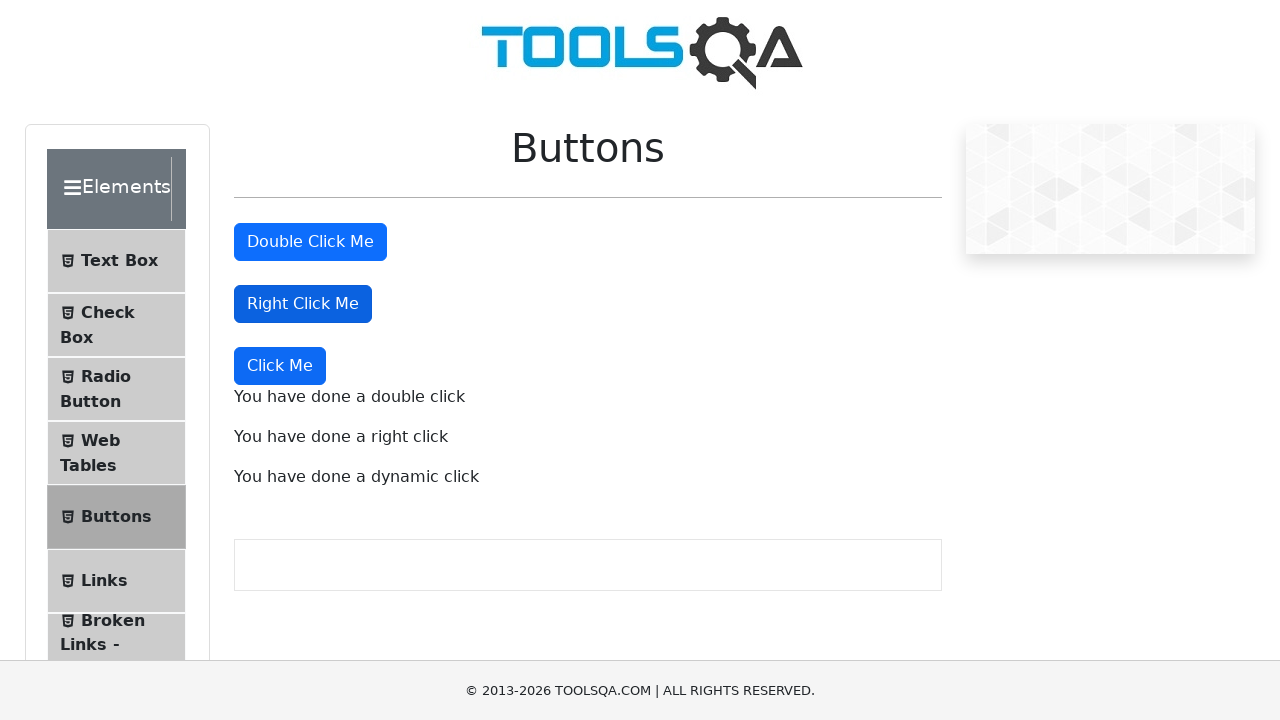

Verified dynamic click message is displayed
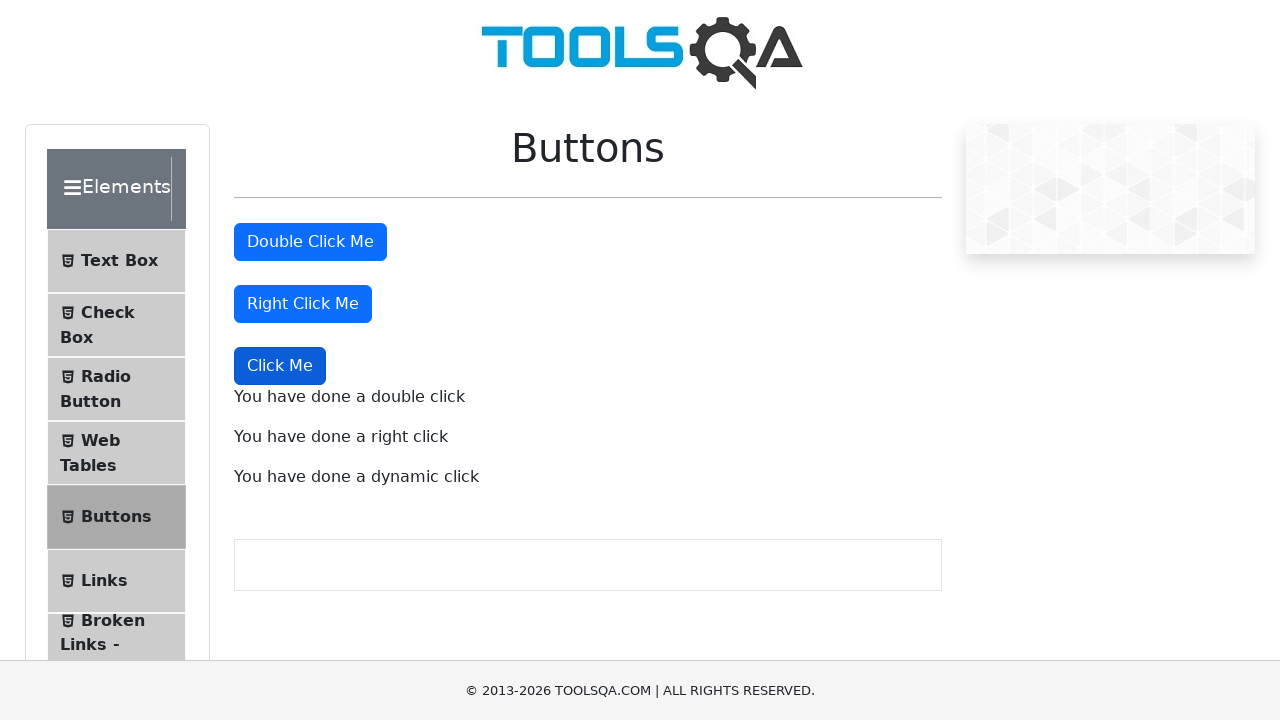

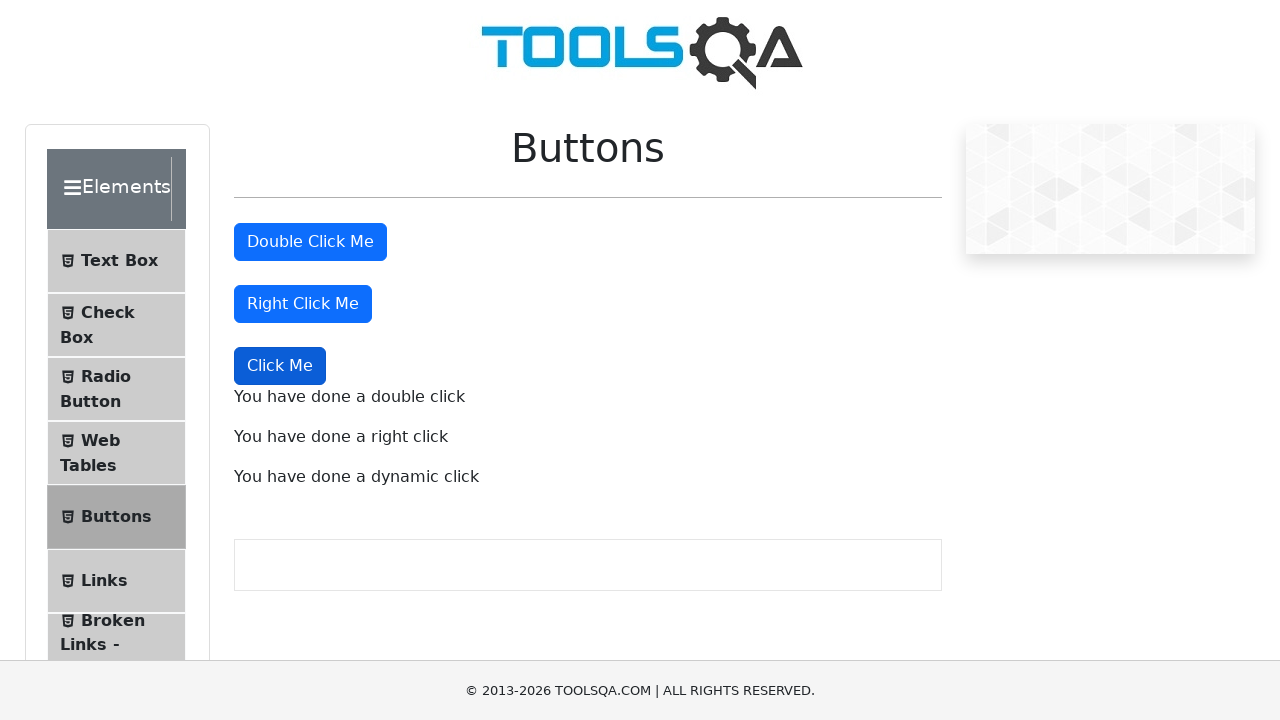